Tests auto-suggestive dropdown functionality by typing partial text and selecting a matching option from the suggestions

Starting URL: https://rahulshettyacademy.com/dropdownsPractise/

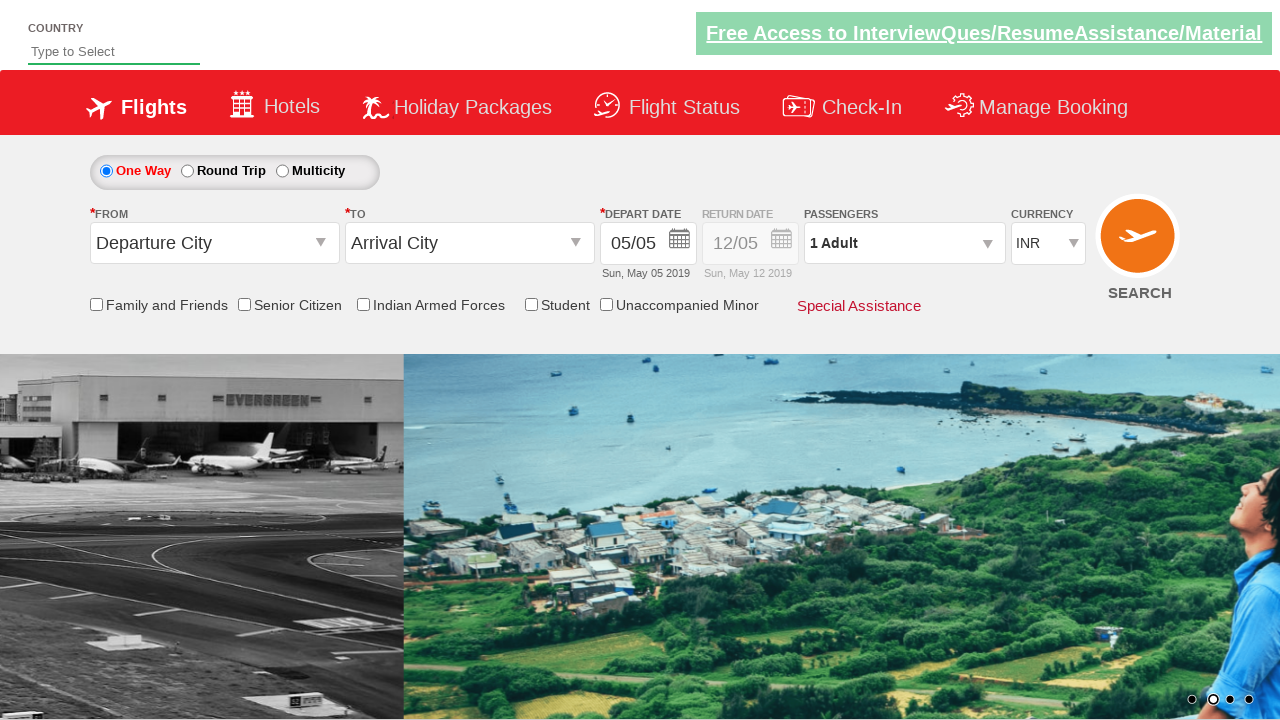

Navigated to dropdowns practice page
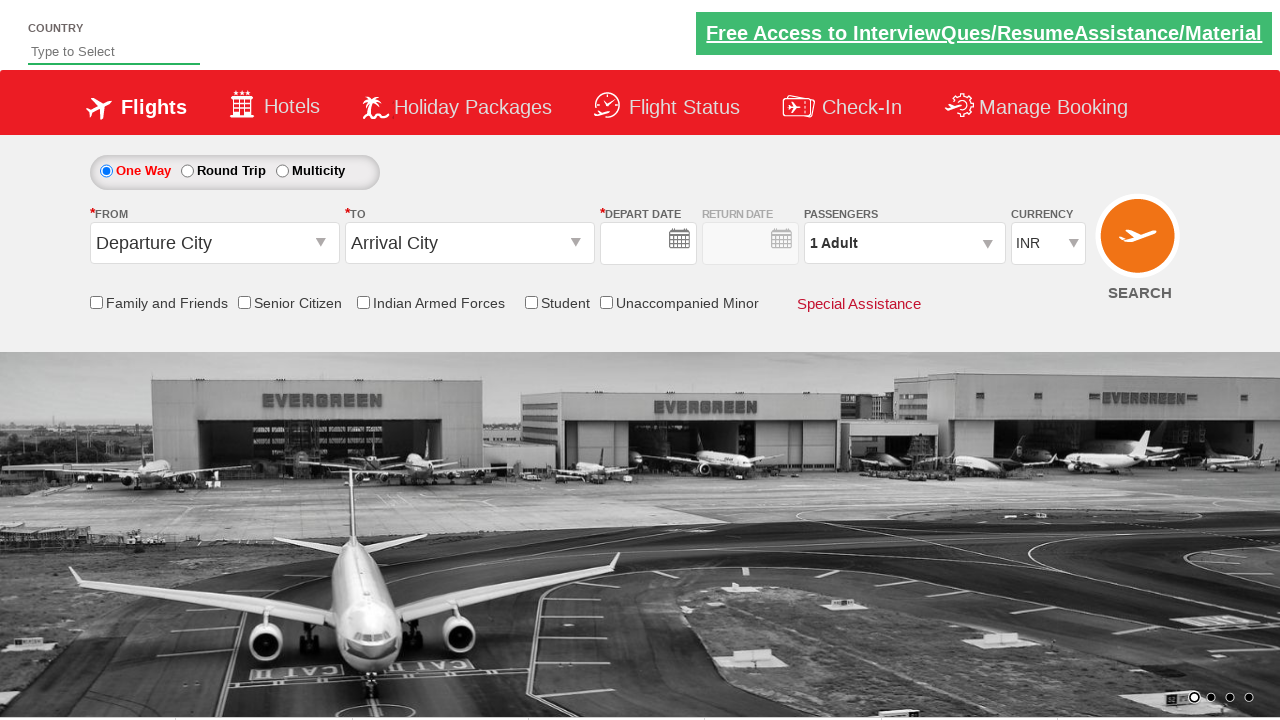

Typed 'Ind' into autosuggest field on #autosuggest
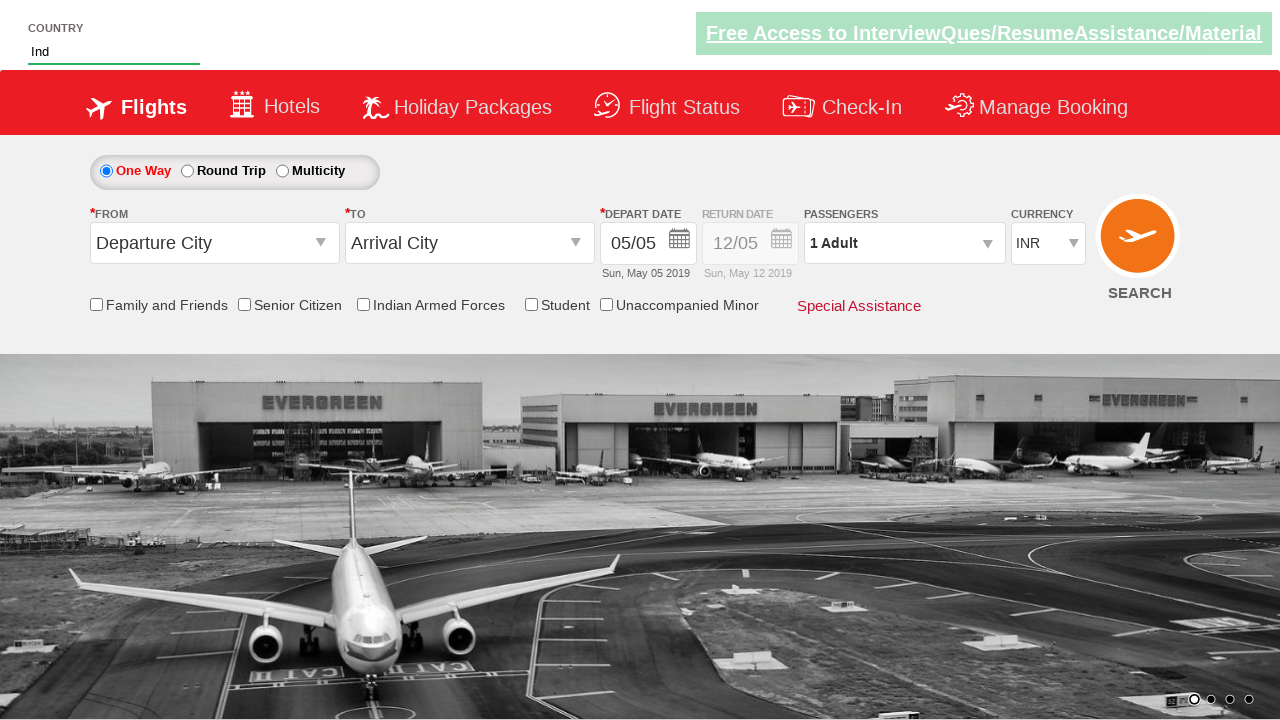

Dropdown suggestions appeared
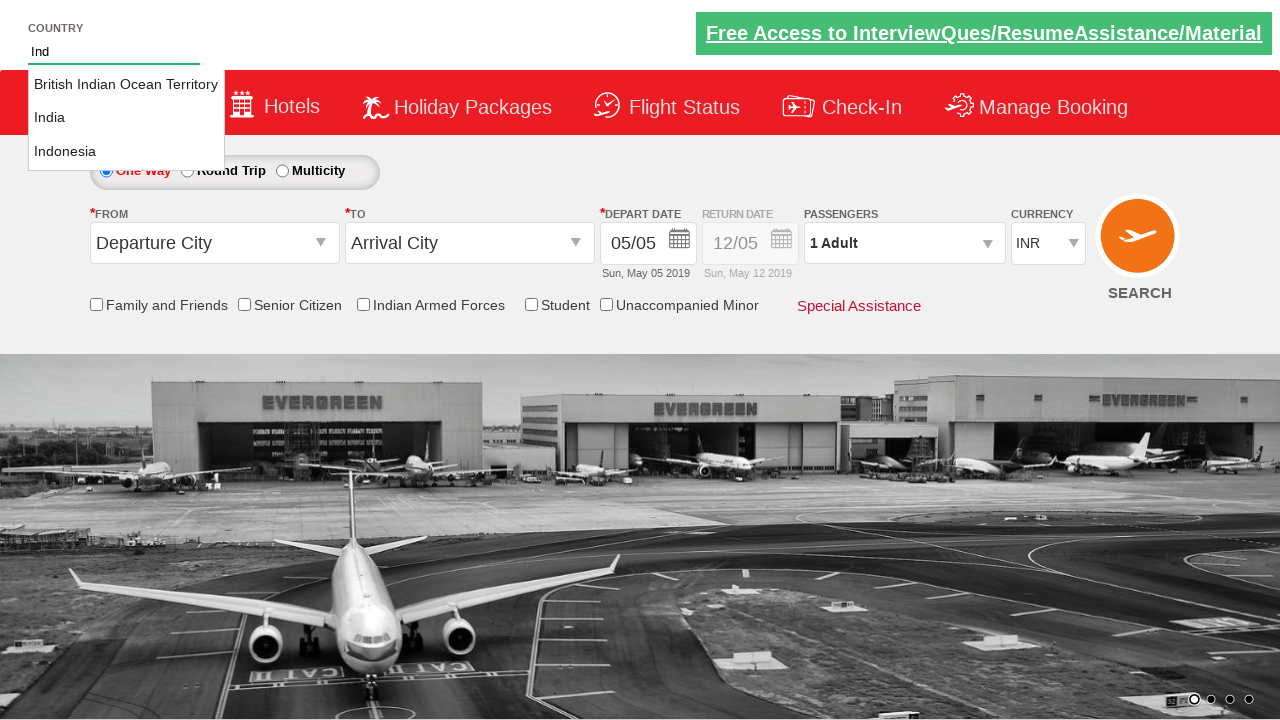

Selected 'India' from dropdown suggestions at (126, 118) on li.ui-menu-item a >> nth=1
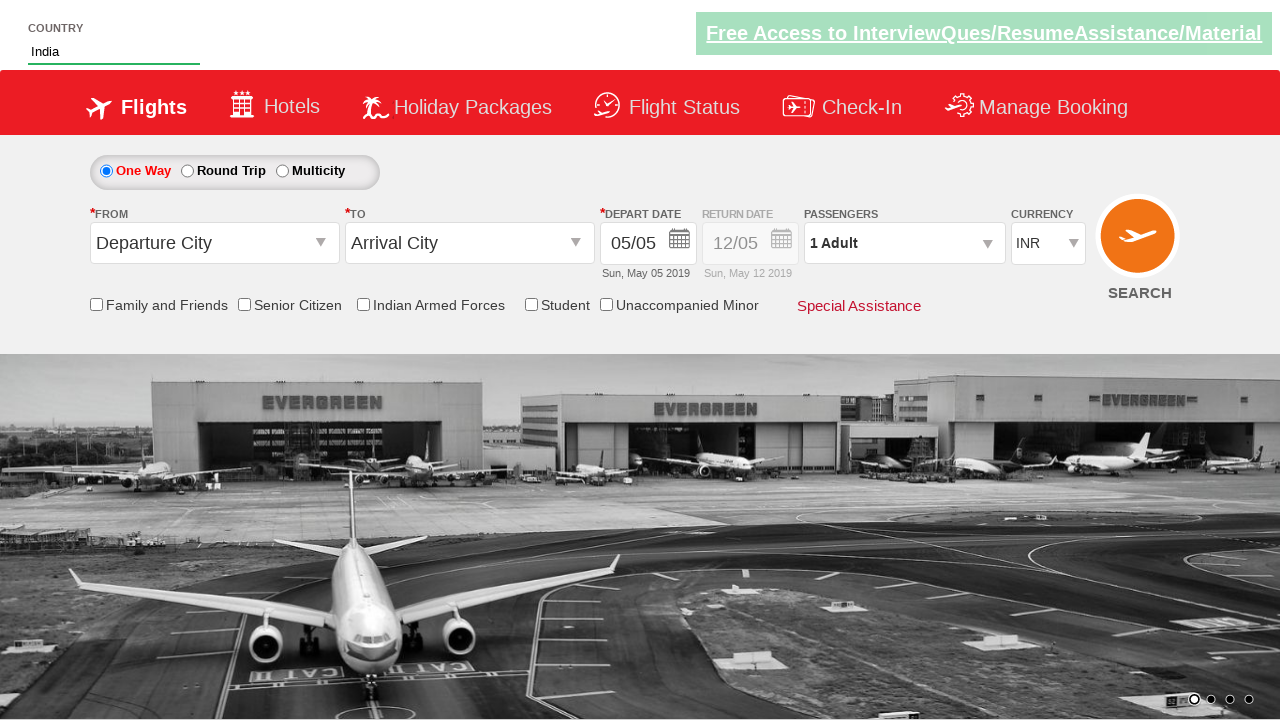

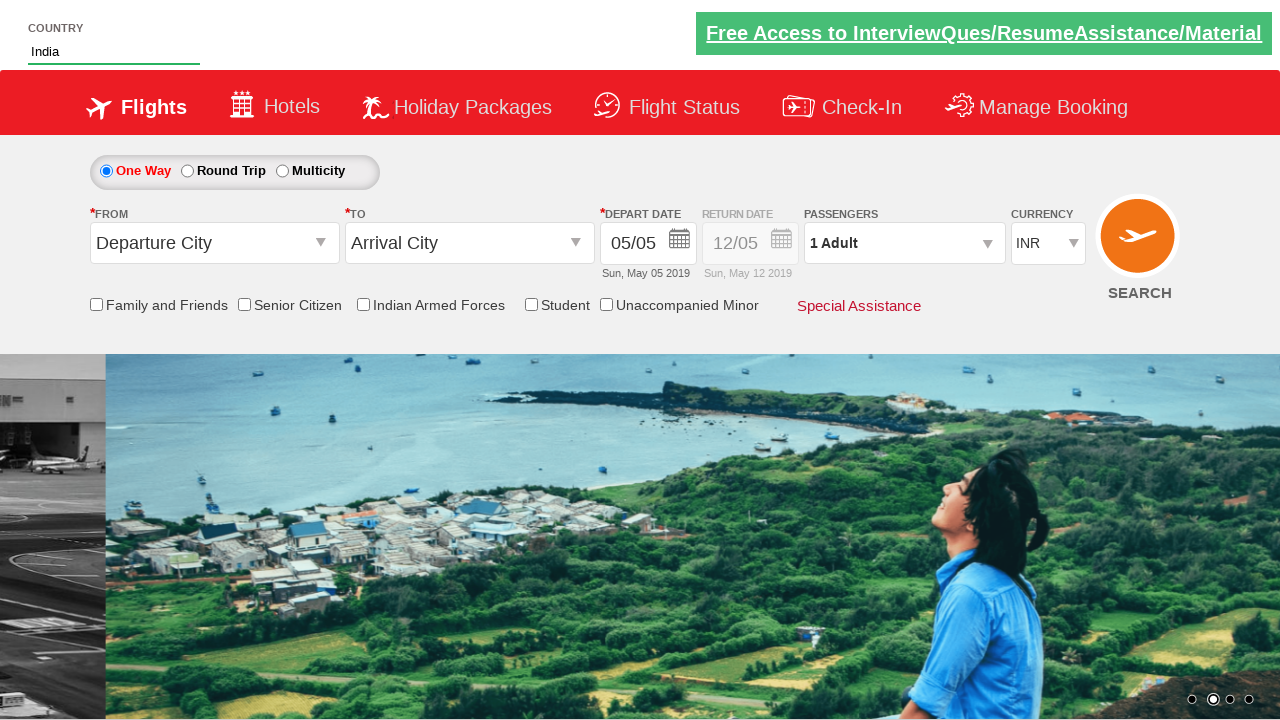